Tests ReactJS Semantic UI dropdown by selecting a name from the dropdown list and verifying the selection.

Starting URL: https://react.semantic-ui.com/maximize/dropdown-example-selection/

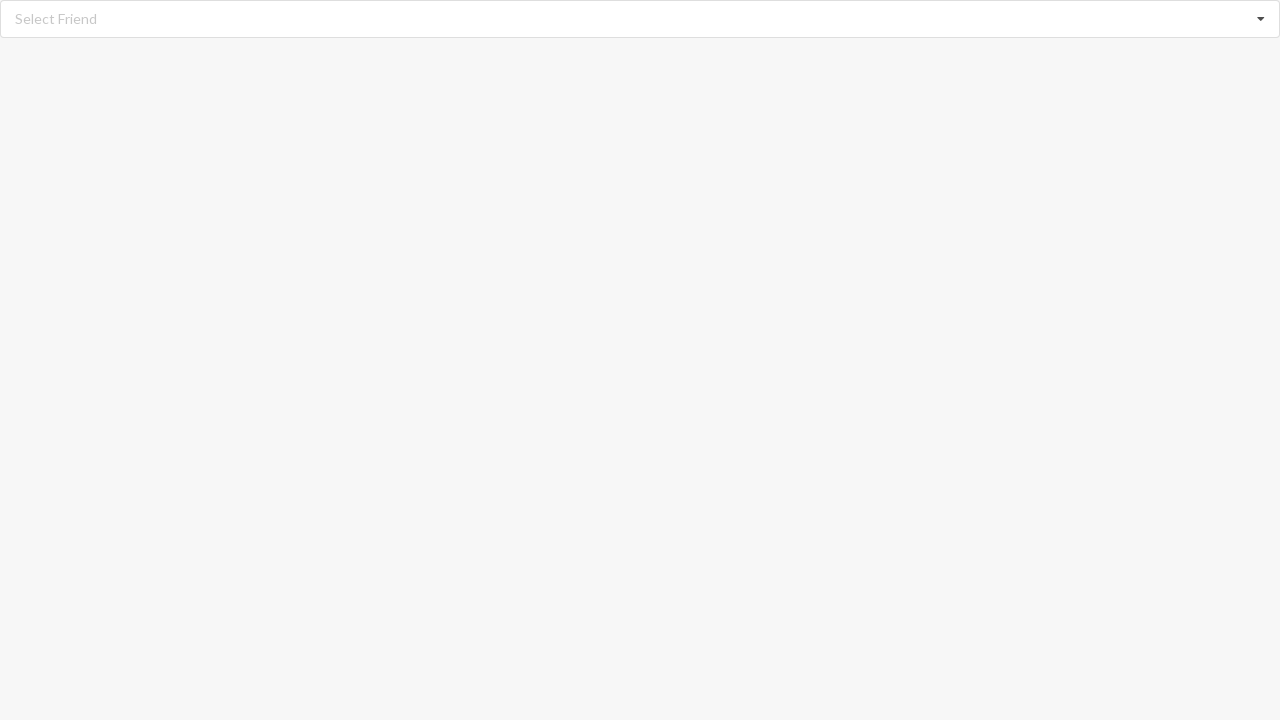

Clicked dropdown to open the list of options at (640, 19) on div[role='listbox']
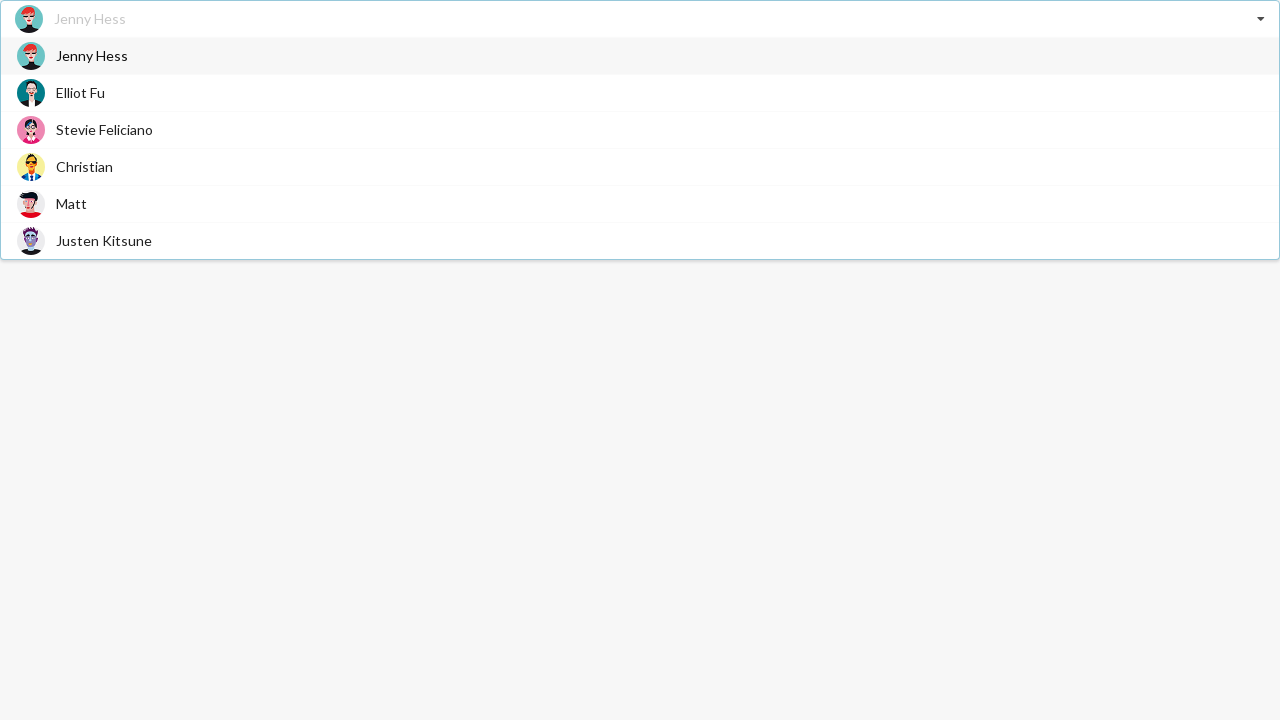

Dropdown options loaded and became visible
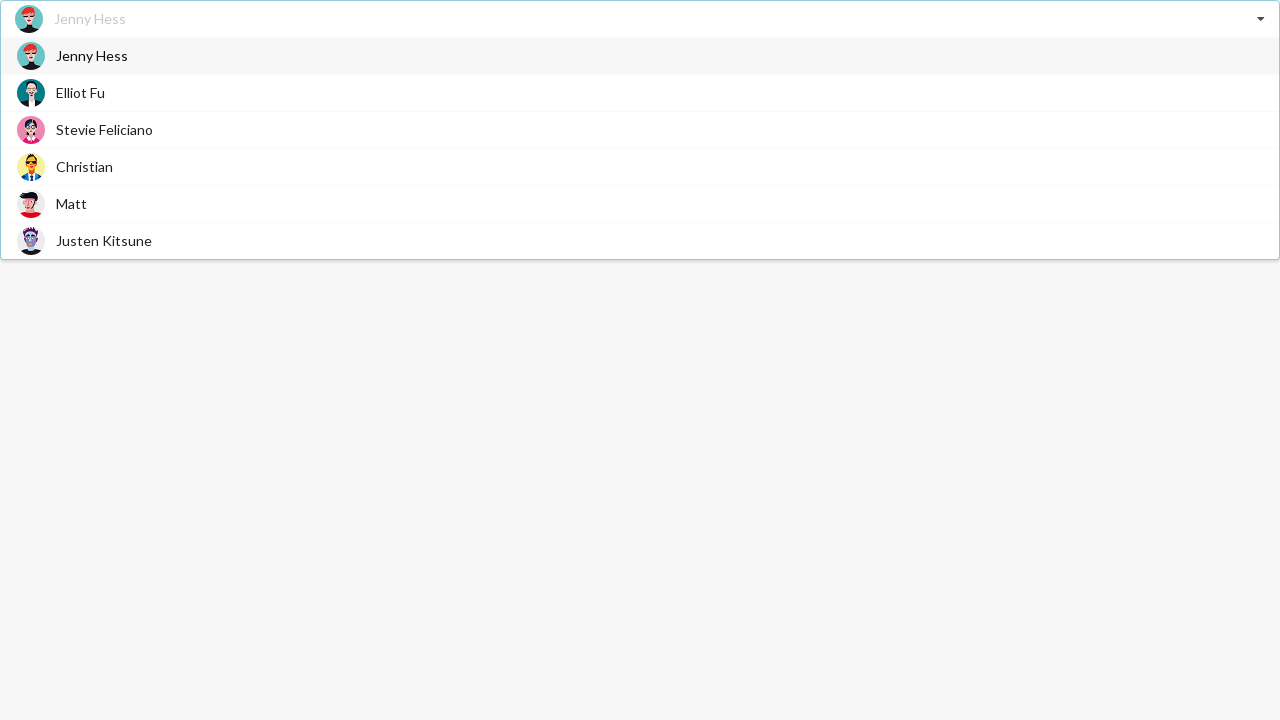

Selected 'Matt' from the dropdown options at (72, 204) on span.text:has-text('Matt')
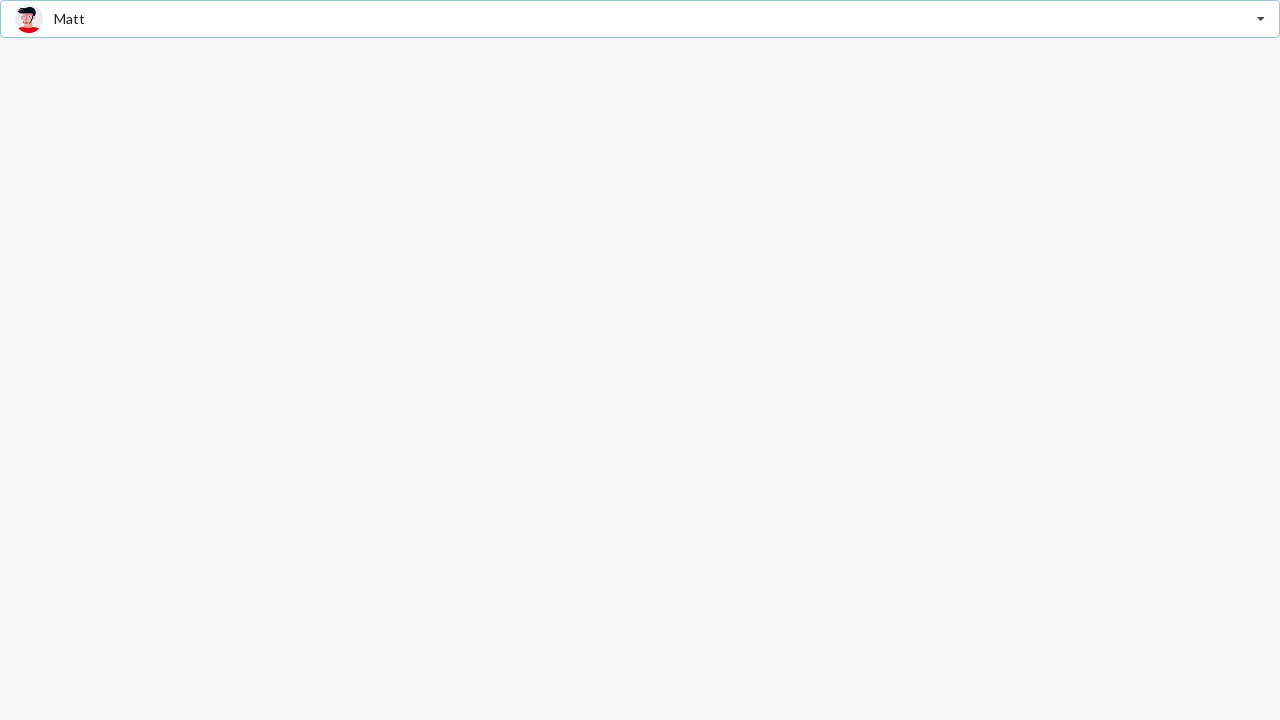

Verified that 'Matt' was successfully selected in the dropdown
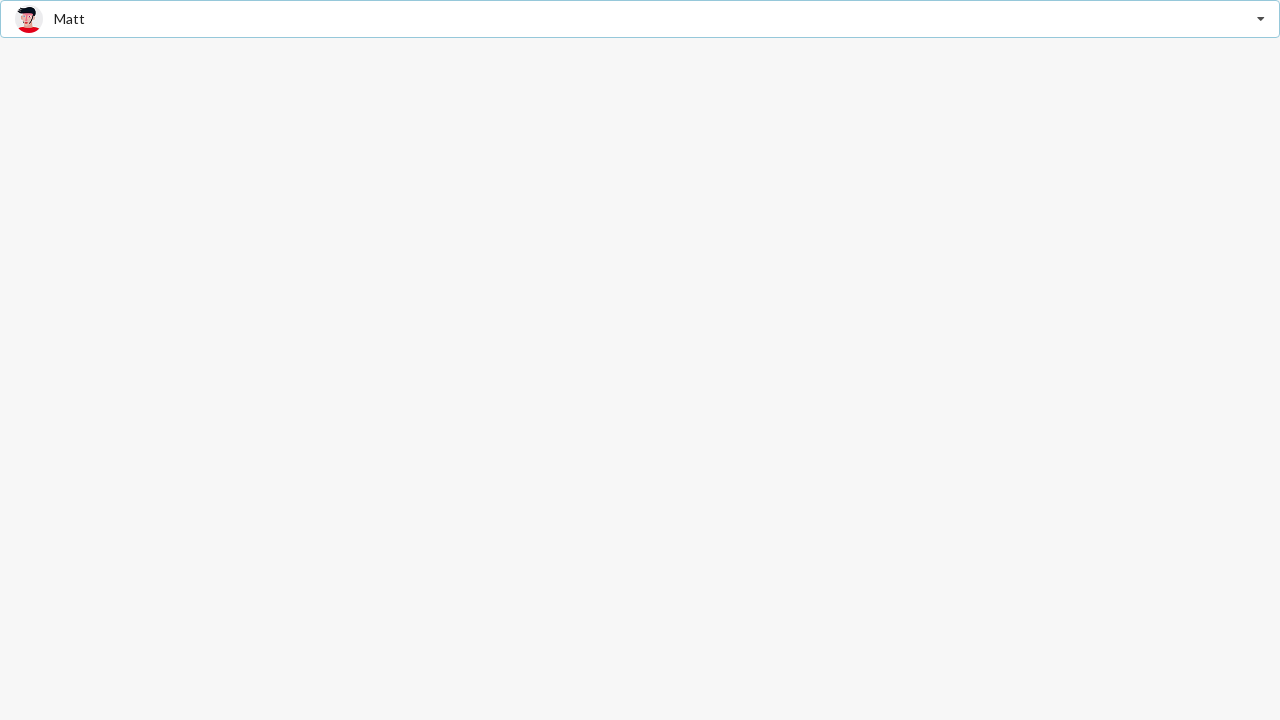

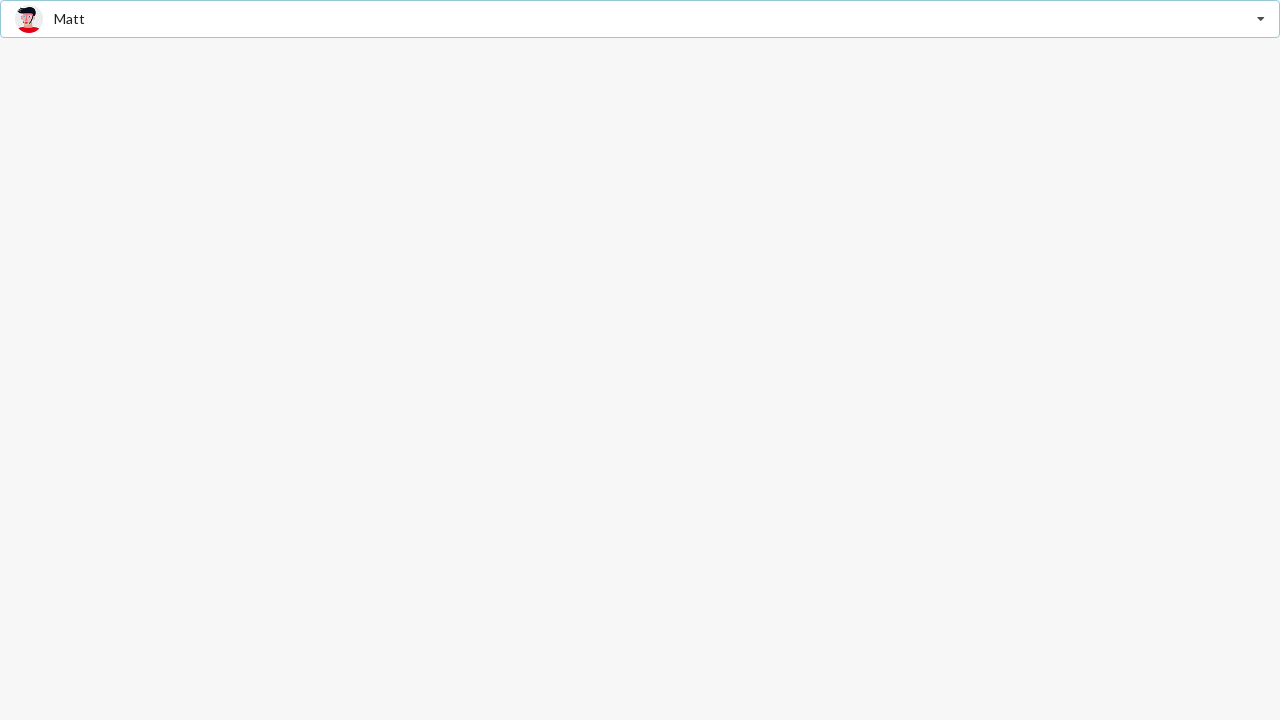